Tests file upload functionality by selecting a file and submitting the upload form

Starting URL: https://the-internet.herokuapp.com/upload

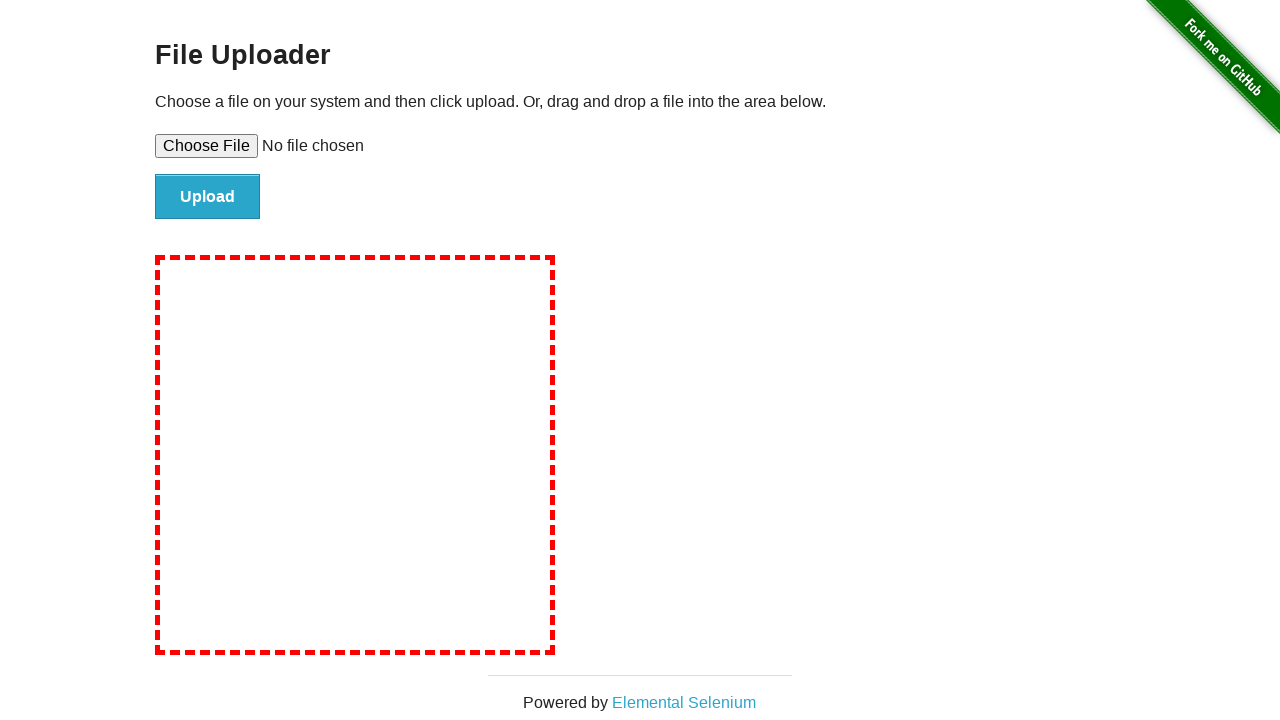

Created temporary test file for upload
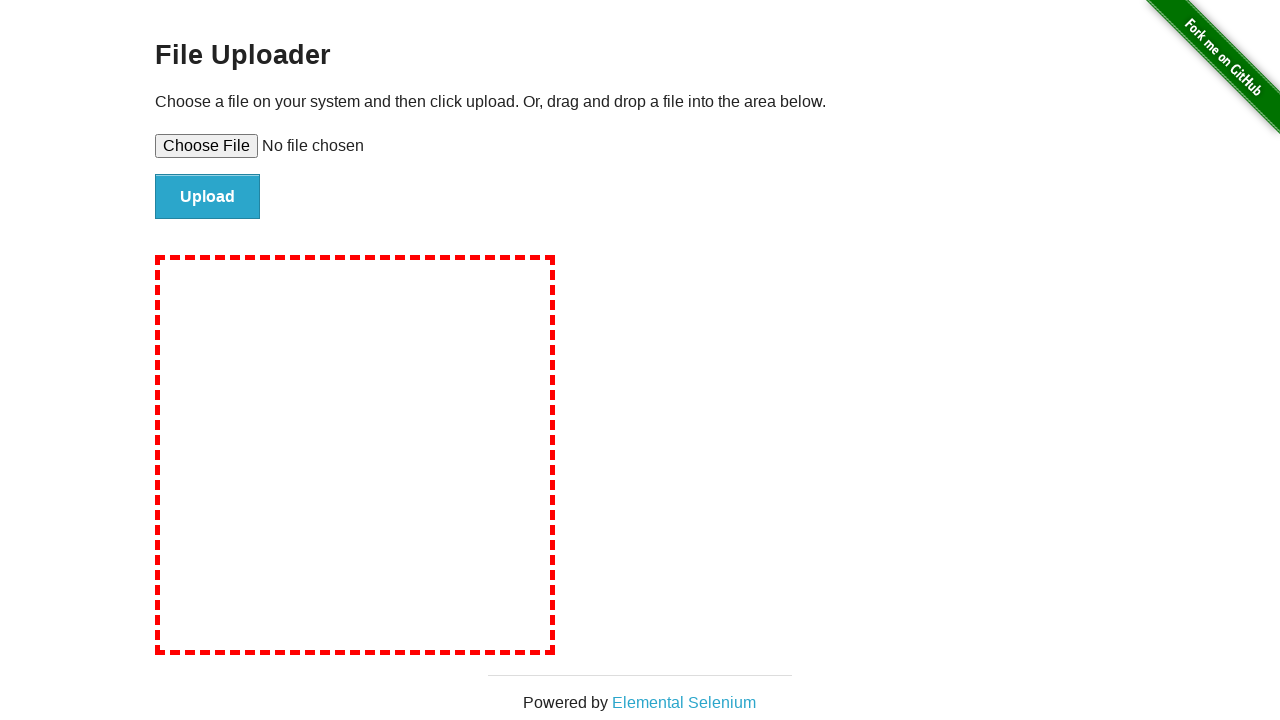

Selected file for upload using file input
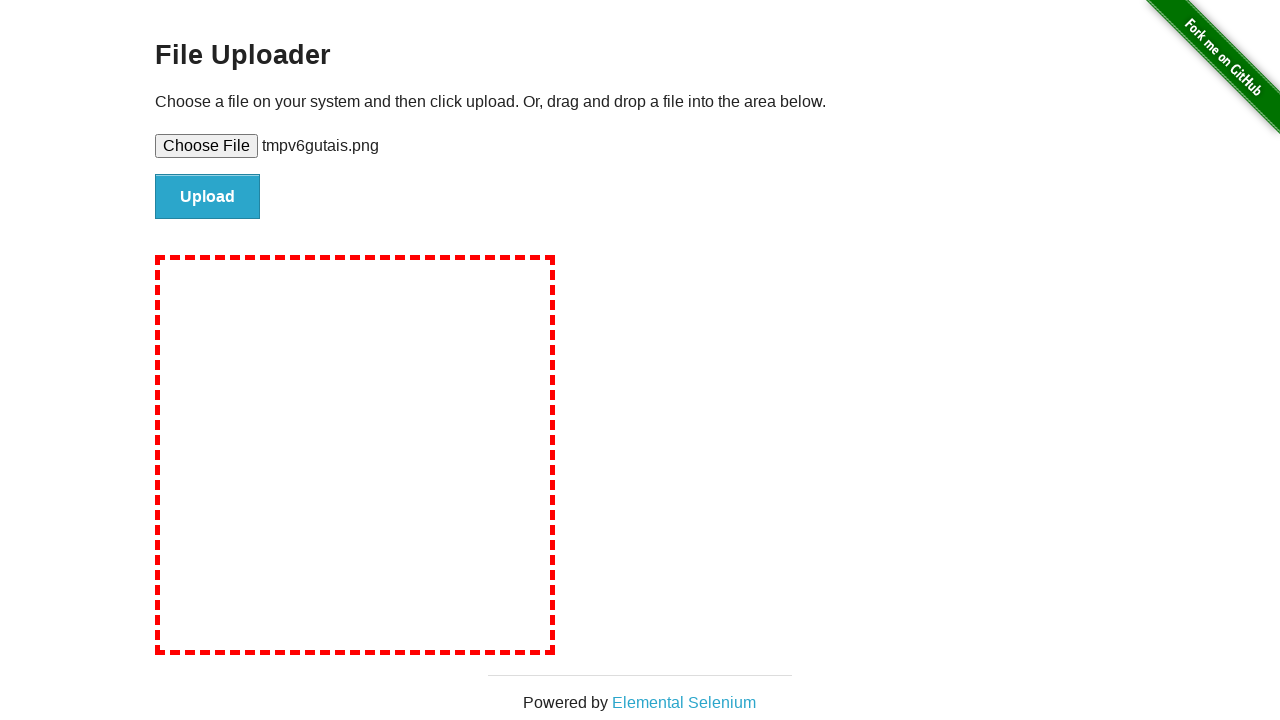

Clicked submit button to upload file at (208, 197) on #file-submit
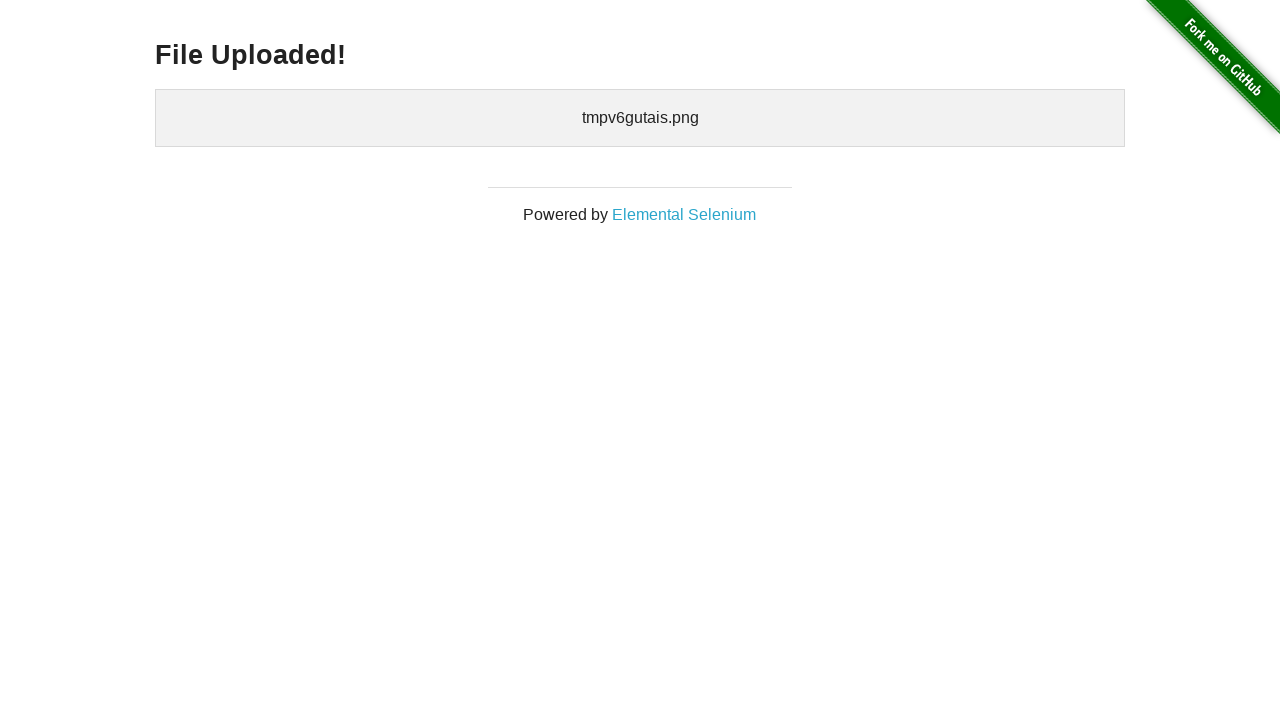

Cleaned up temporary file
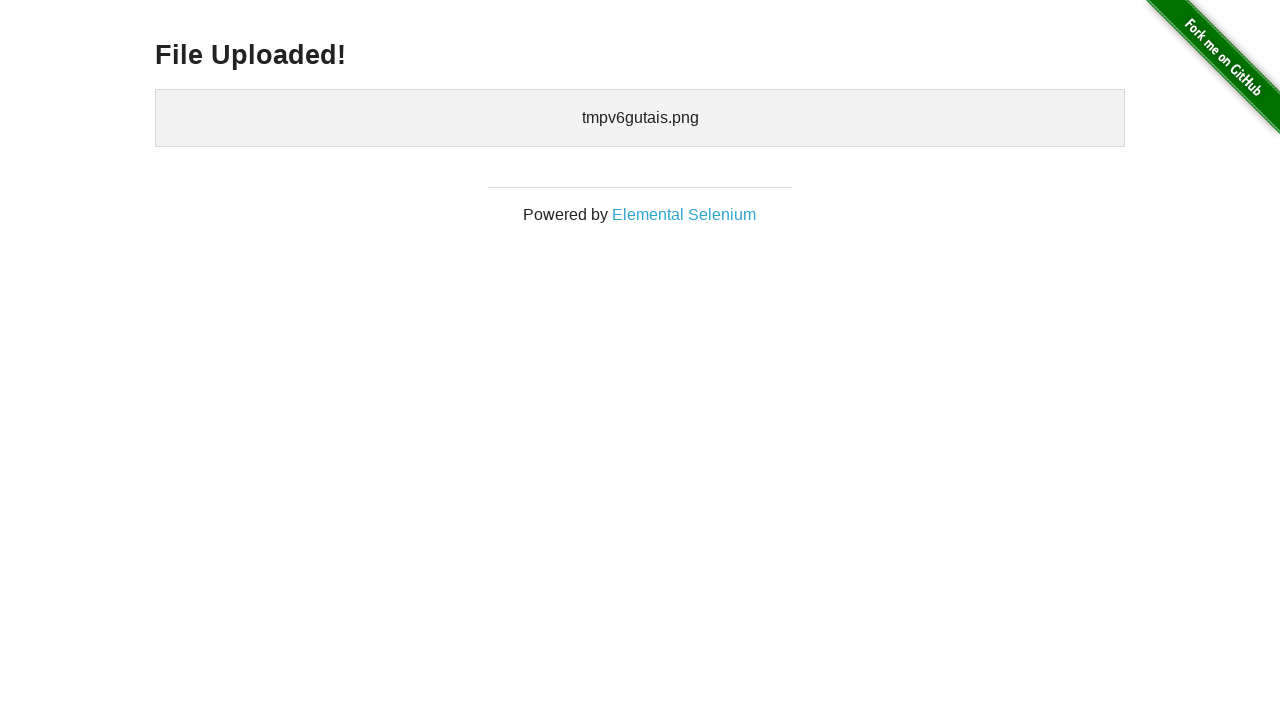

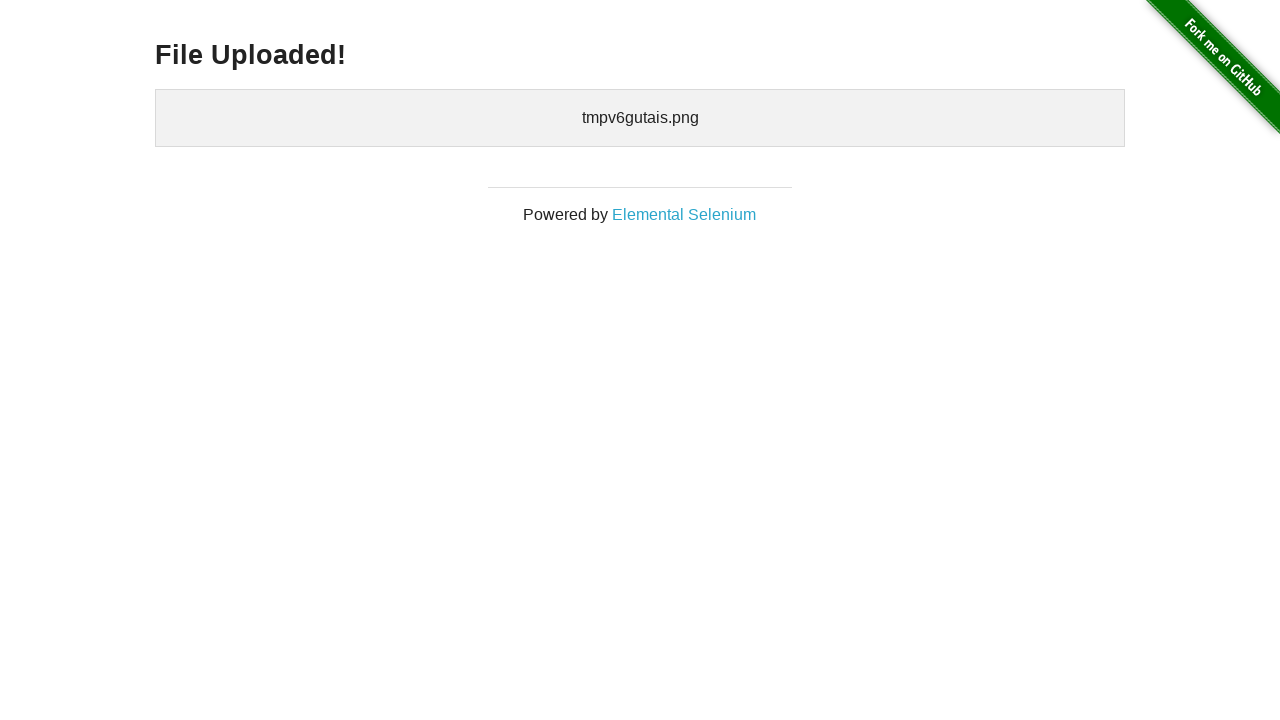